Tests user registration functionality by filling out a registration form with user details and verifying successful account creation

Starting URL: https://parabank.parasoft.com/parabank/index.htm

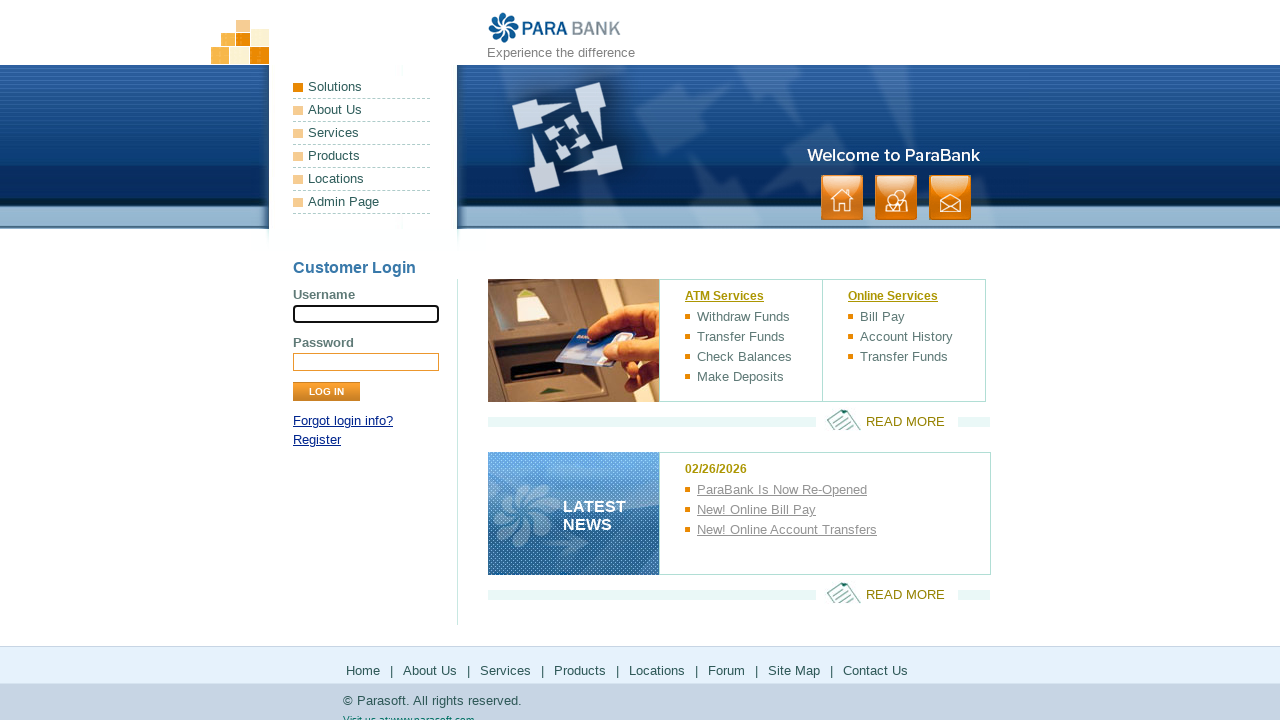

Clicked Register link at (317, 440) on a:text('Register')
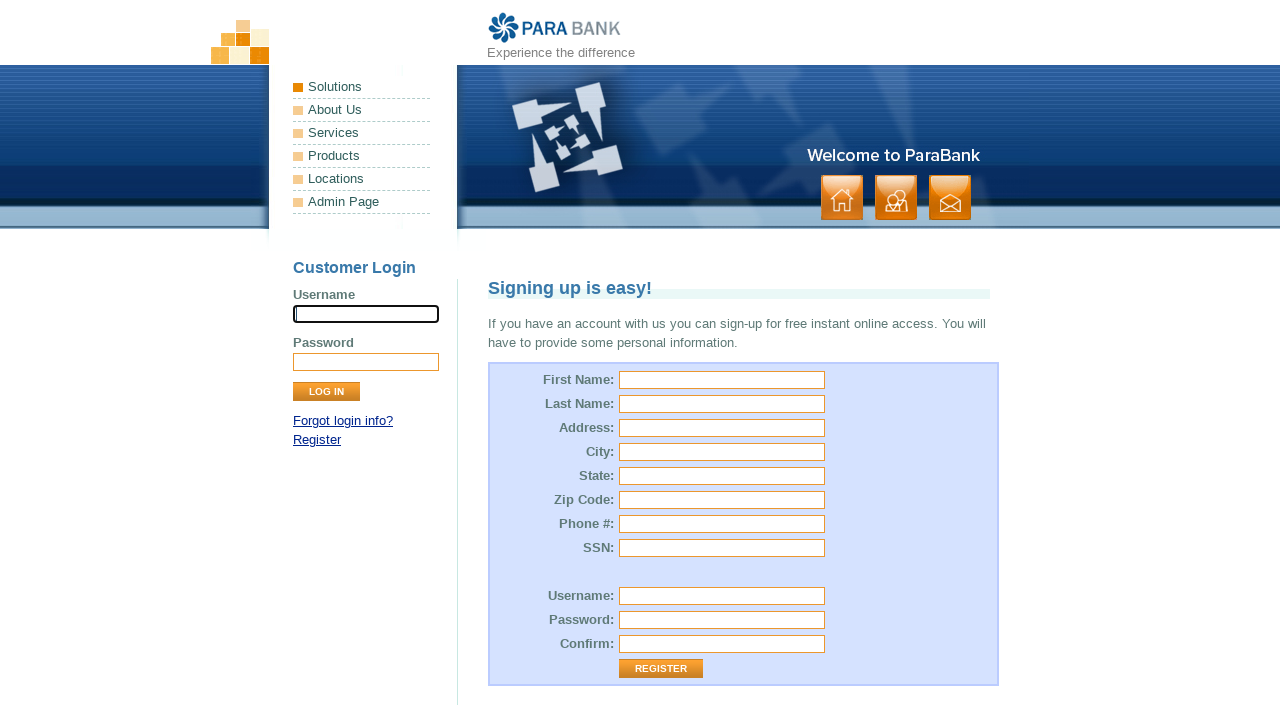

Filled first name field with 'John' on #customer\.firstName
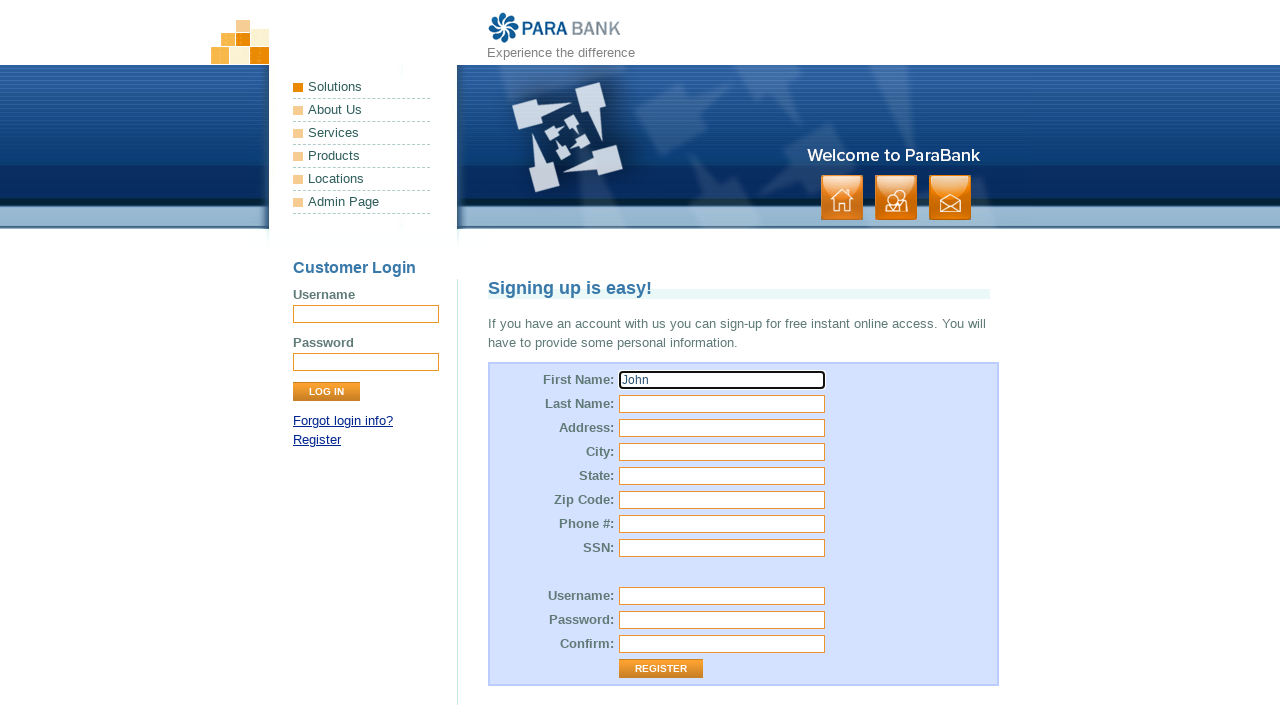

Filled last name field with 'Doe' on #customer\.lastName
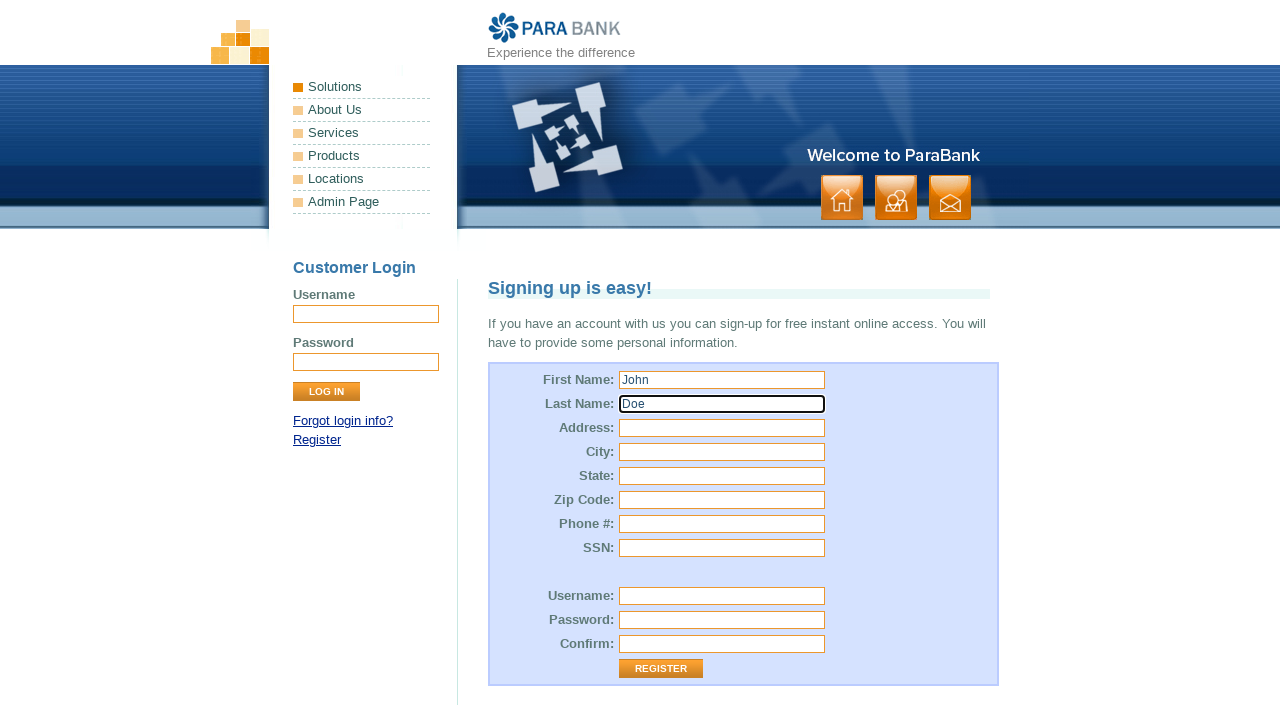

Filled street address field with '123 Main Street' on #customer\.address\.street
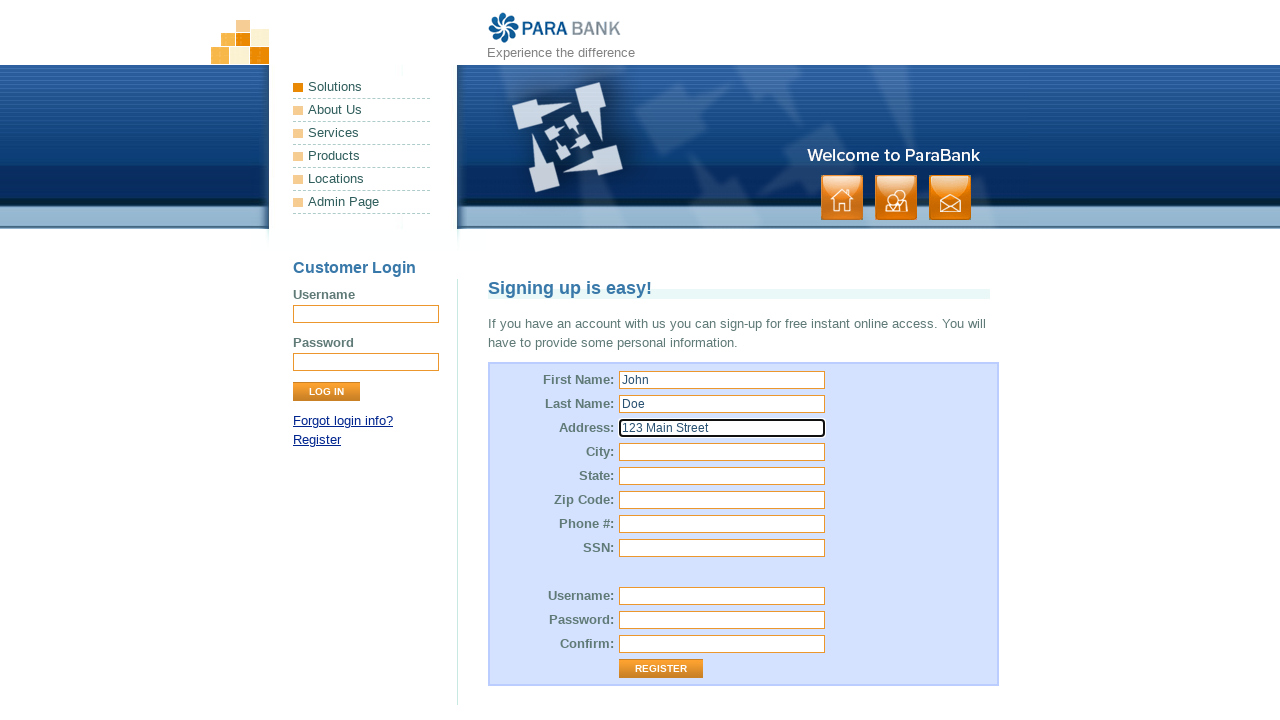

Filled city field with 'Springfield' on #customer\.address\.city
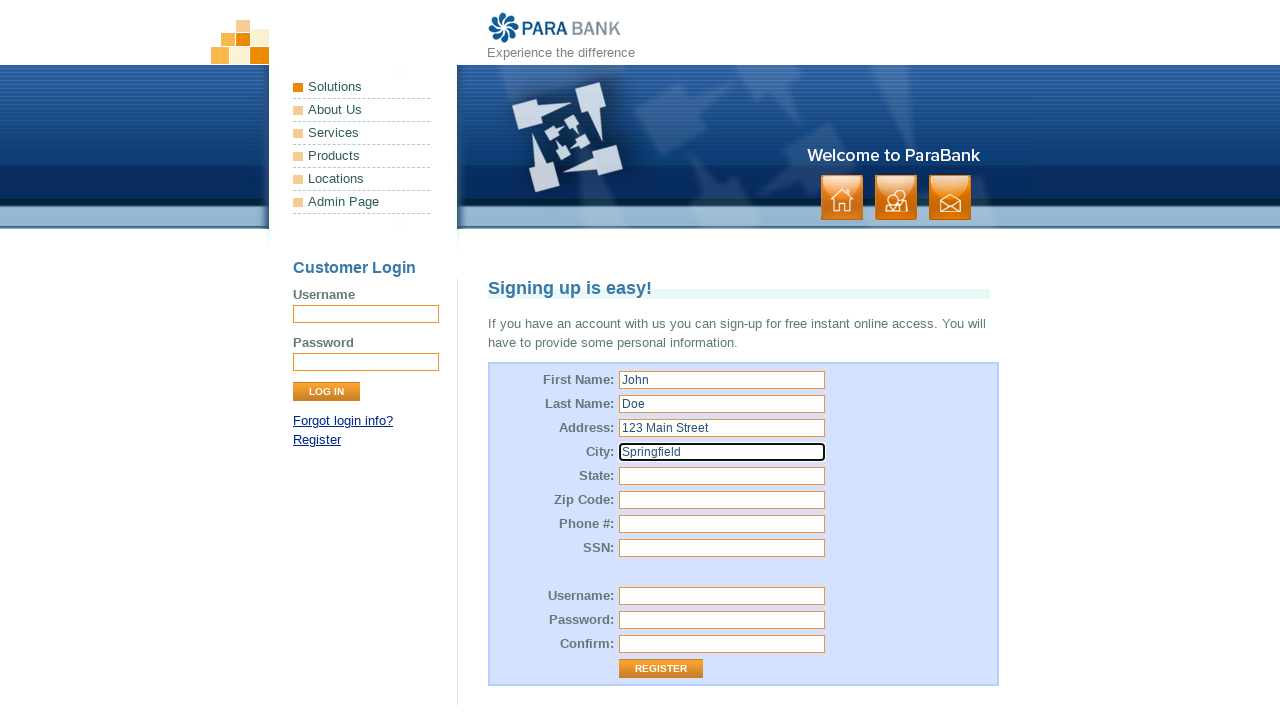

Filled state field with 'Illinois' on #customer\.address\.state
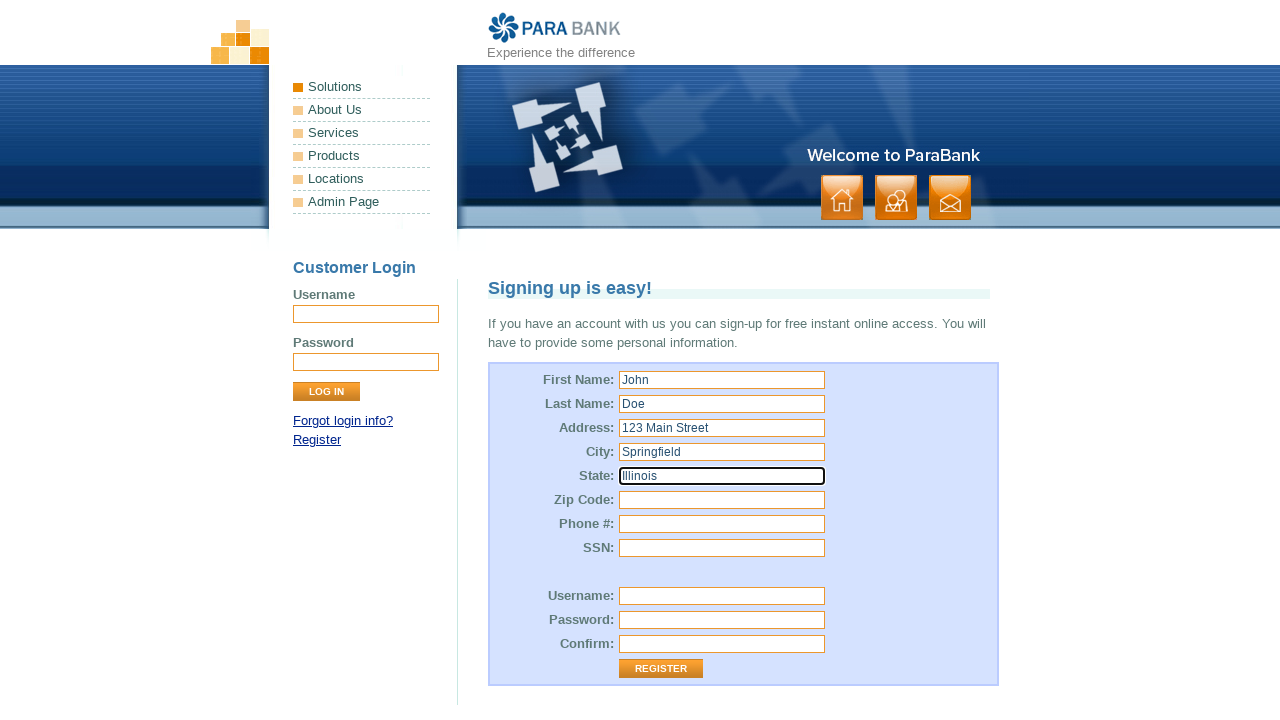

Filled zip code field with '62701' on #customer\.address\.zipCode
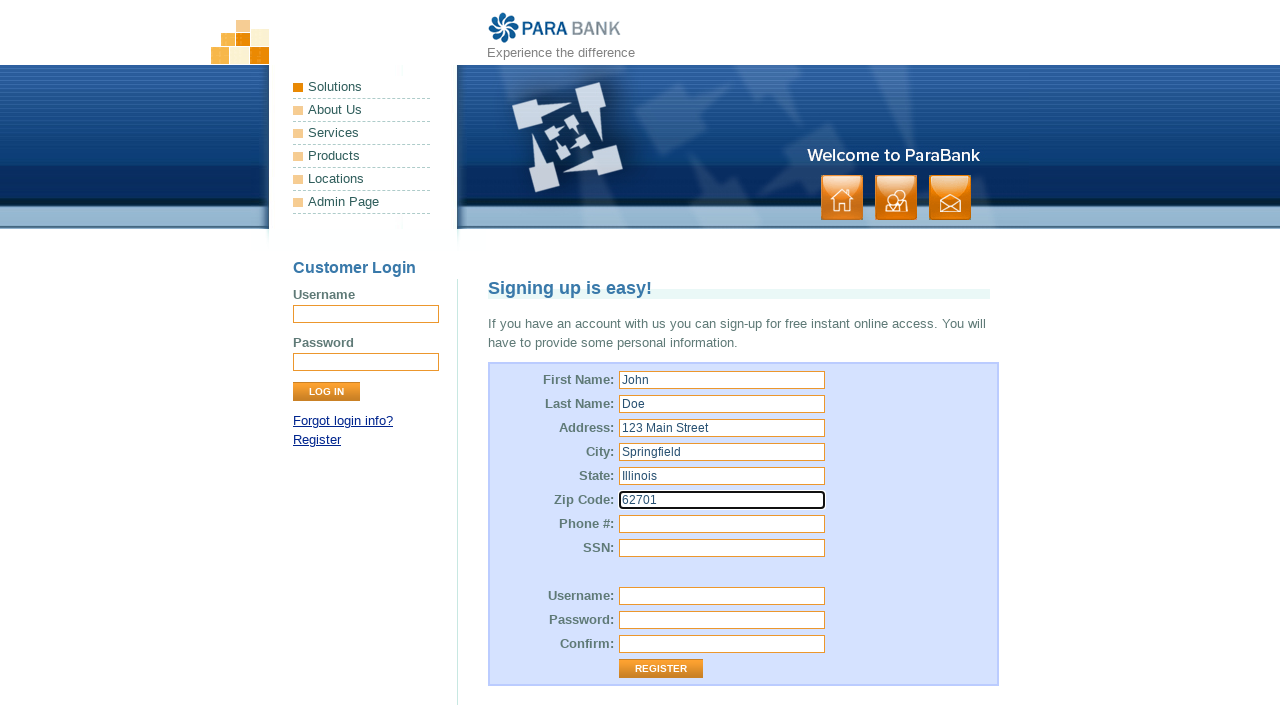

Filled phone number field with '5551234567' on #customer\.phoneNumber
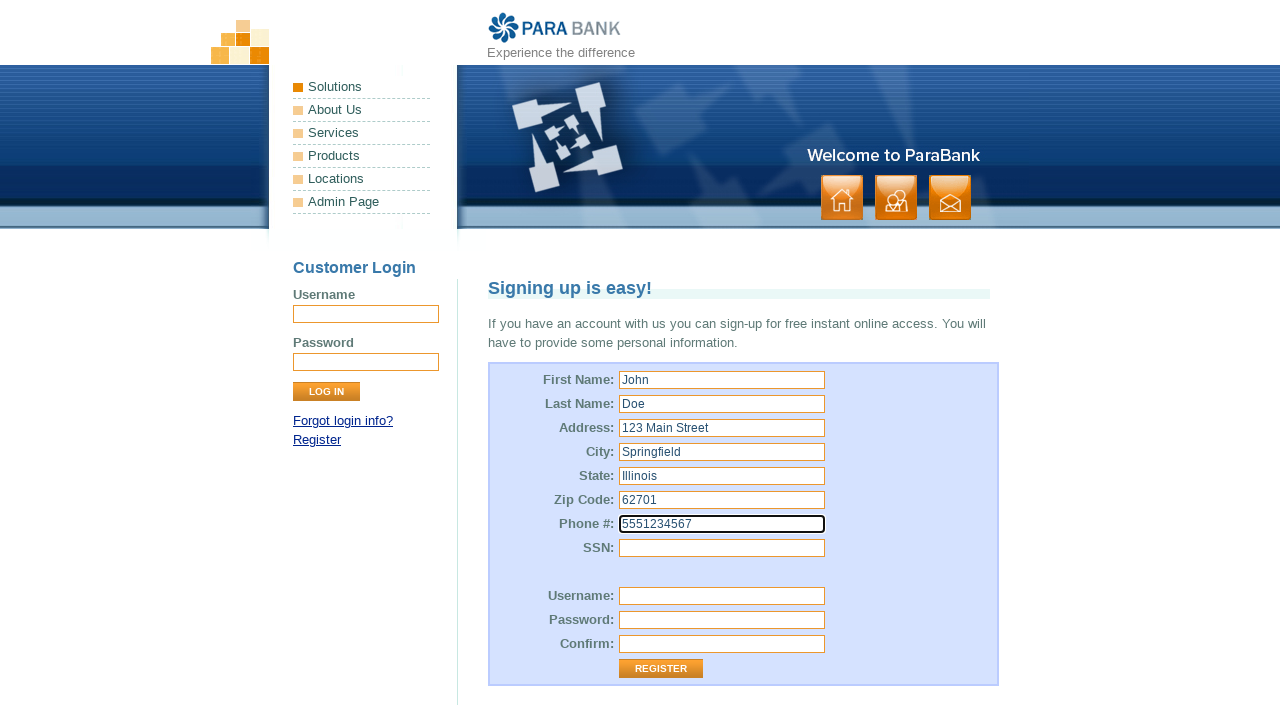

Filled SSN field with '123456789' on #customer\.ssn
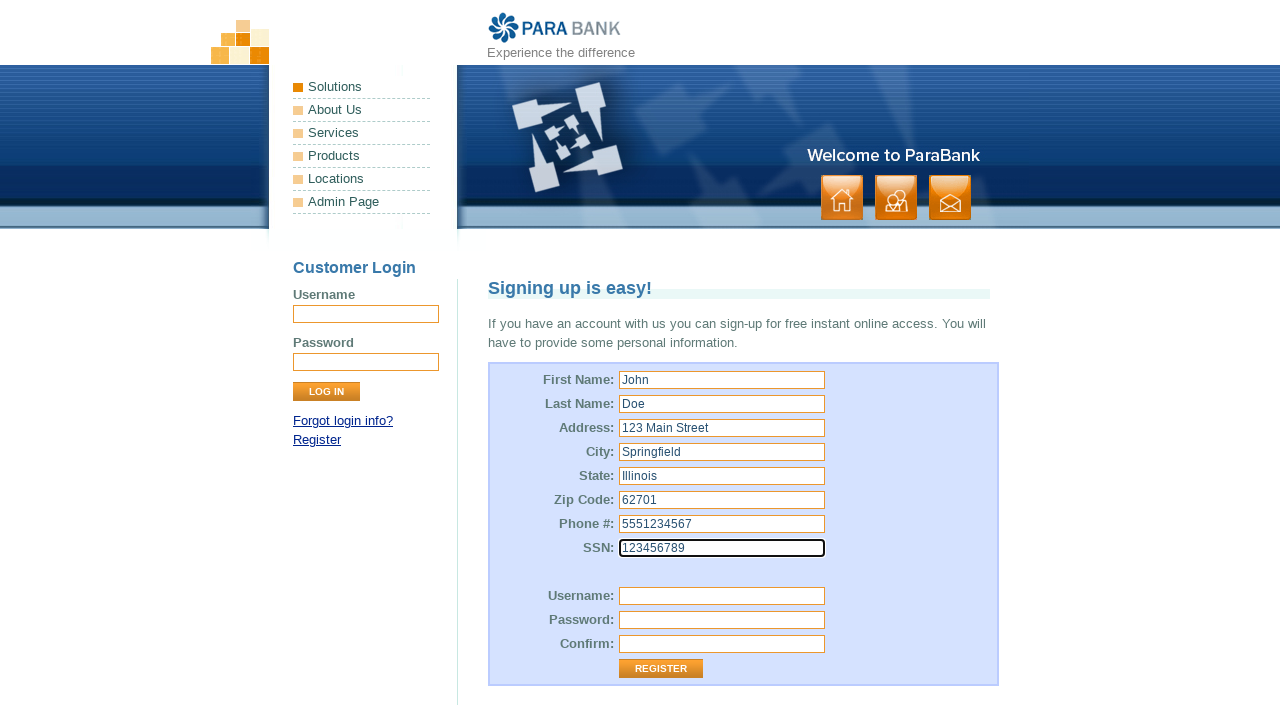

Filled username field with 'testuser94827' on #customer\.username
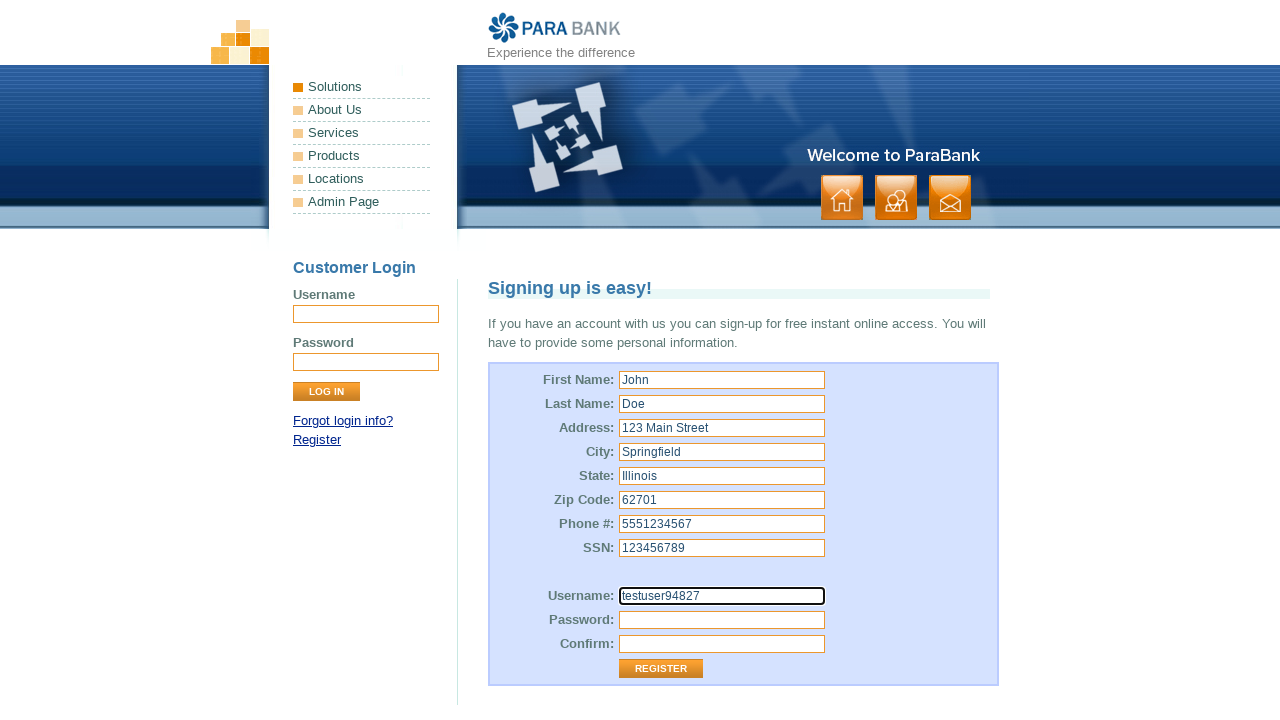

Filled password field with 'TestPass123!' on #customer\.password
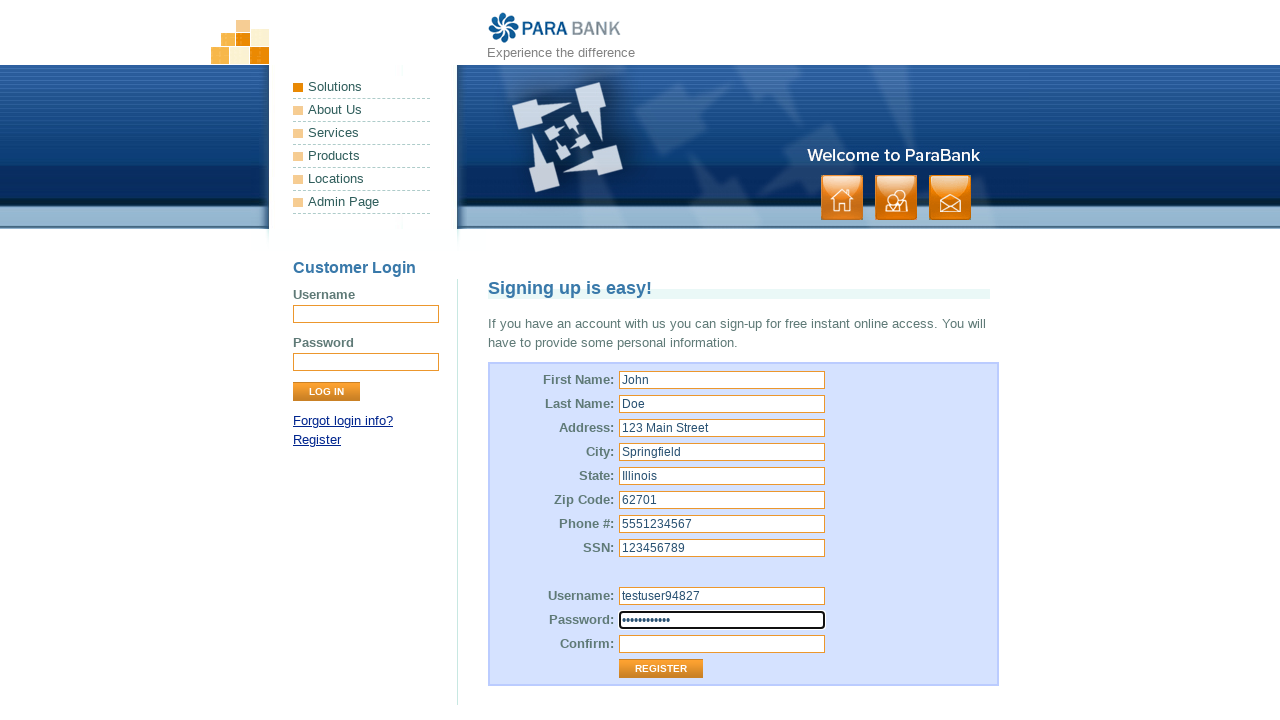

Filled password confirmation field with 'TestPass123!' on #repeatedPassword
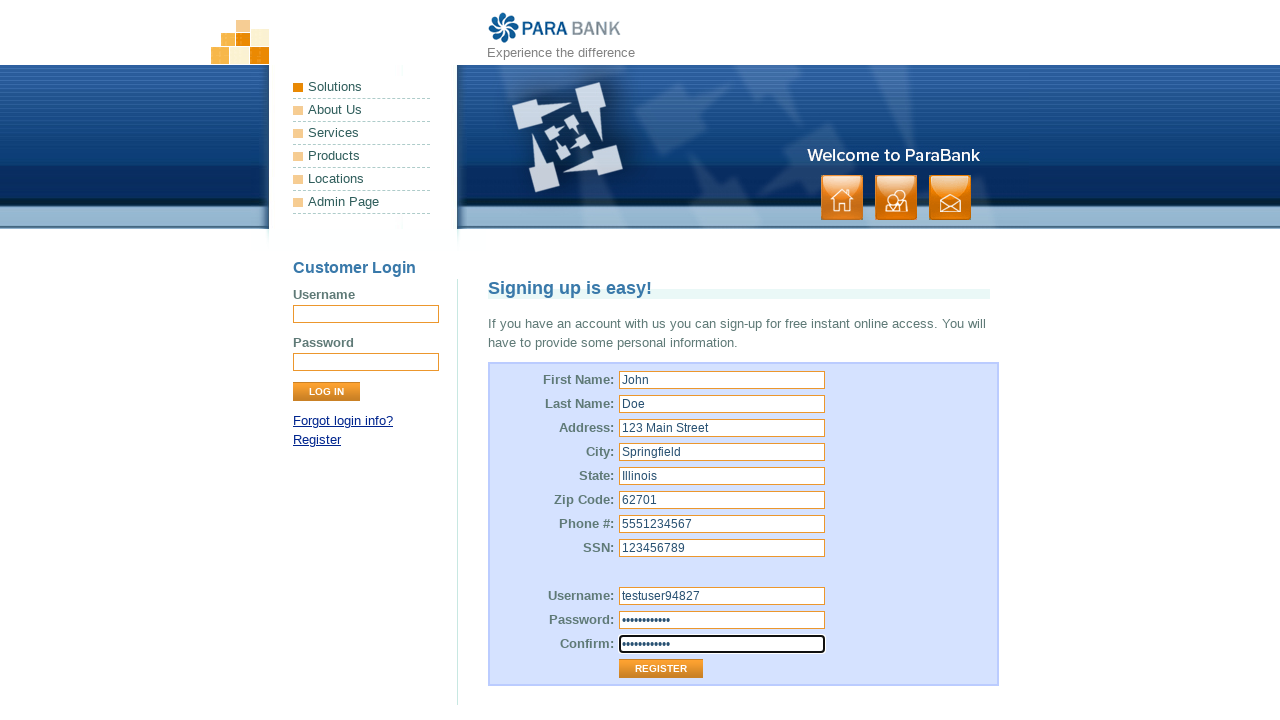

Clicked Register button to submit form at (661, 669) on input[value='Register']
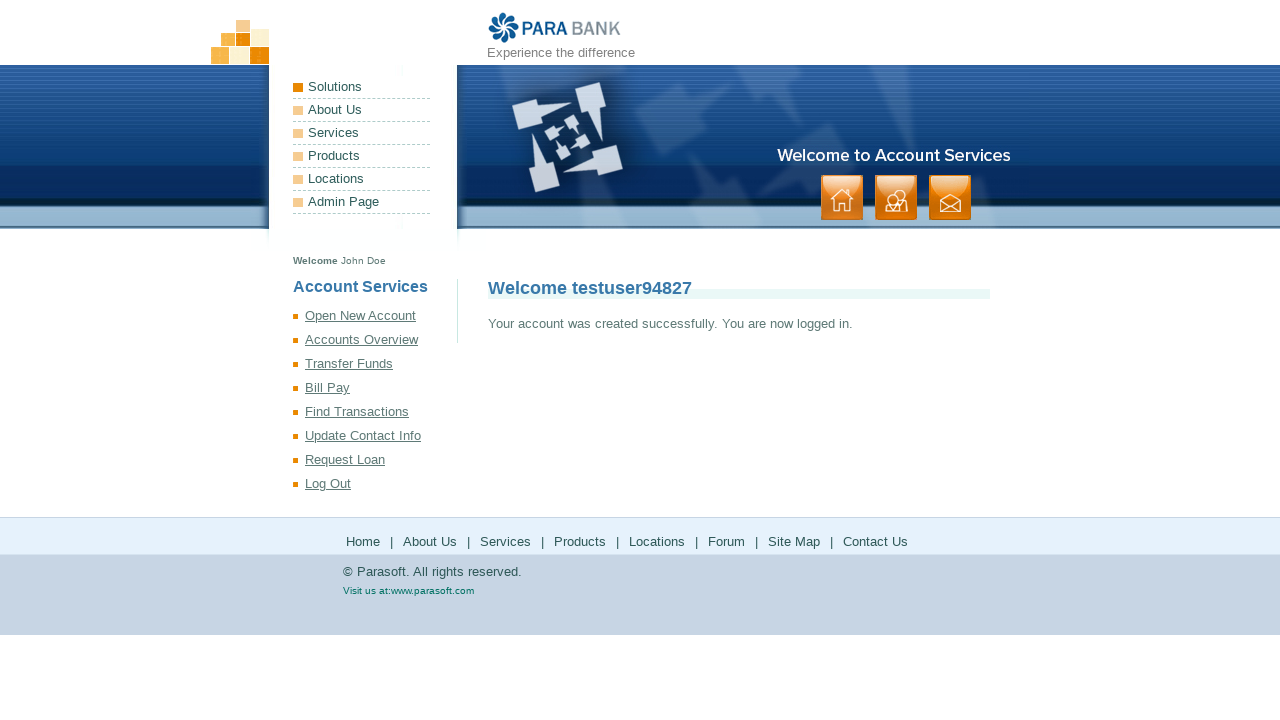

Success page title loaded after registration
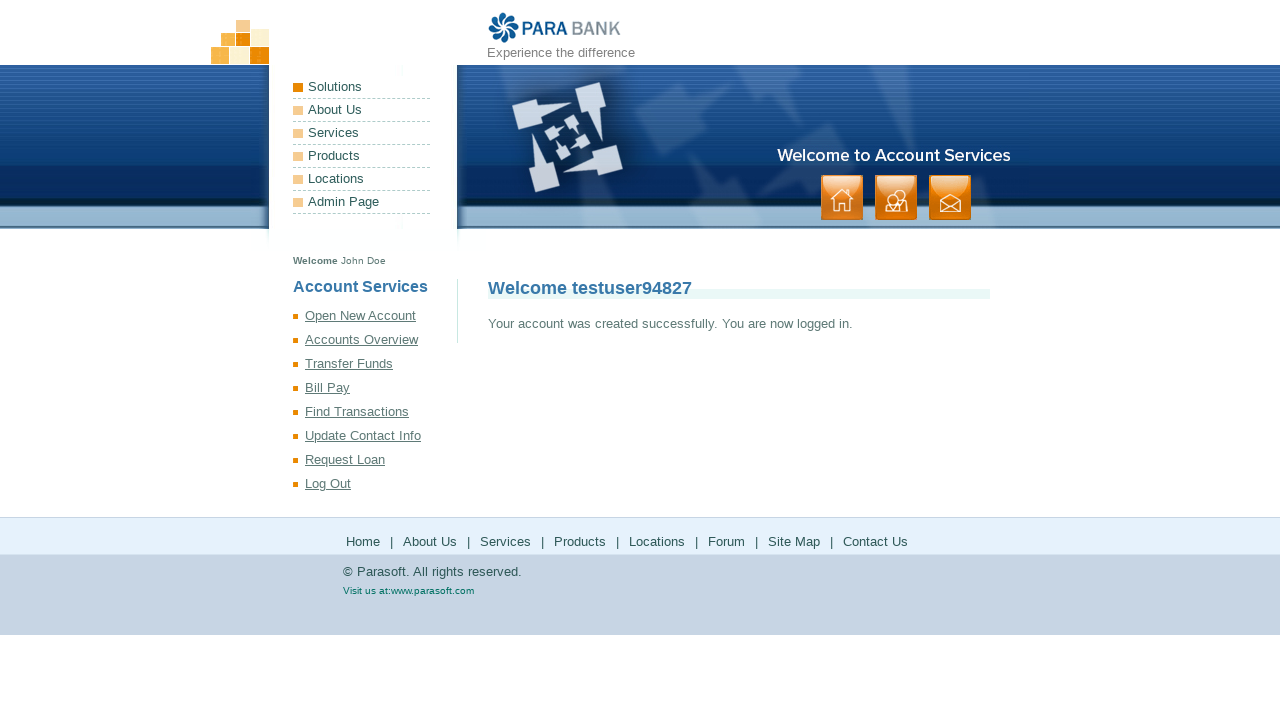

Retrieved success message text: 'Welcome testuser94827'
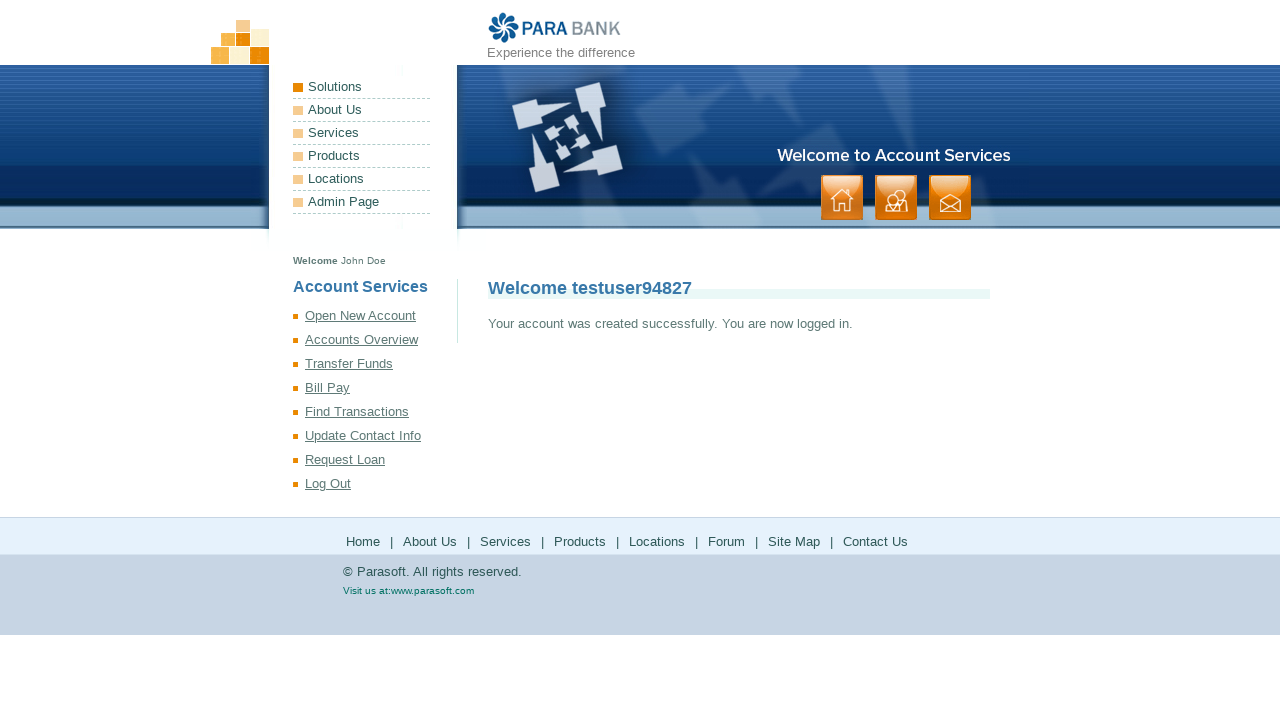

Verified success message contains 'Welcome testuser94827'
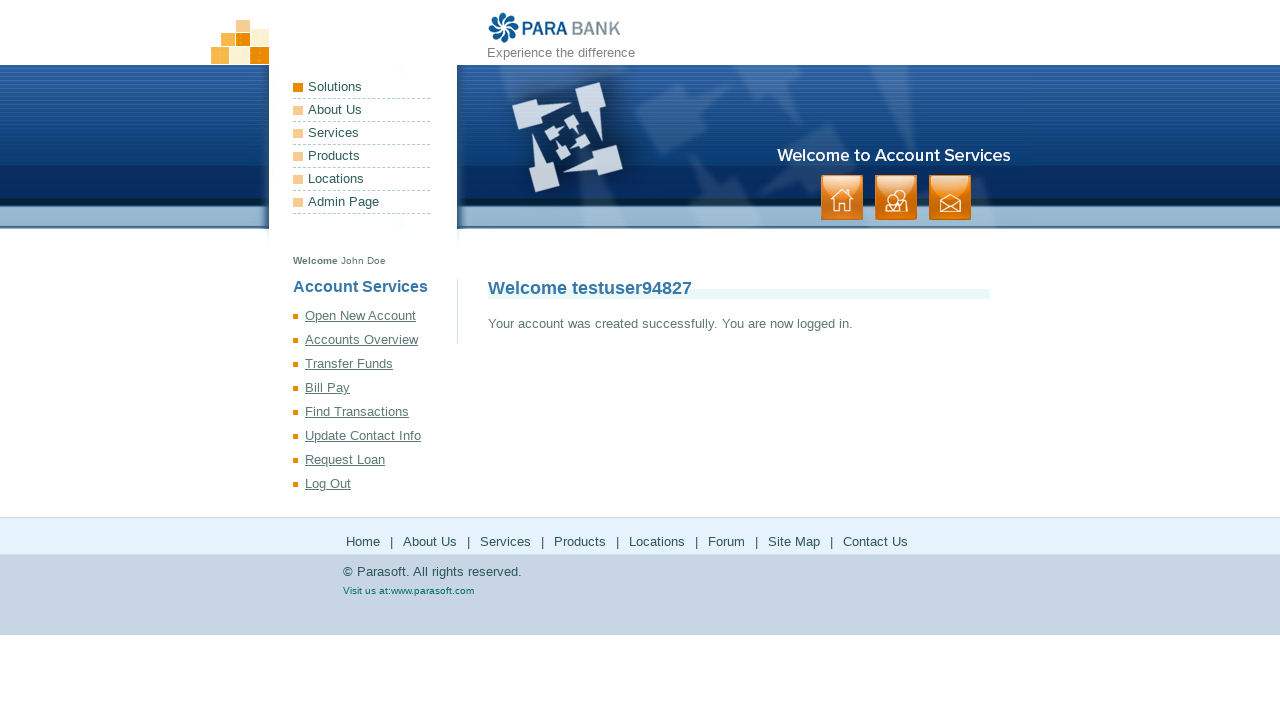

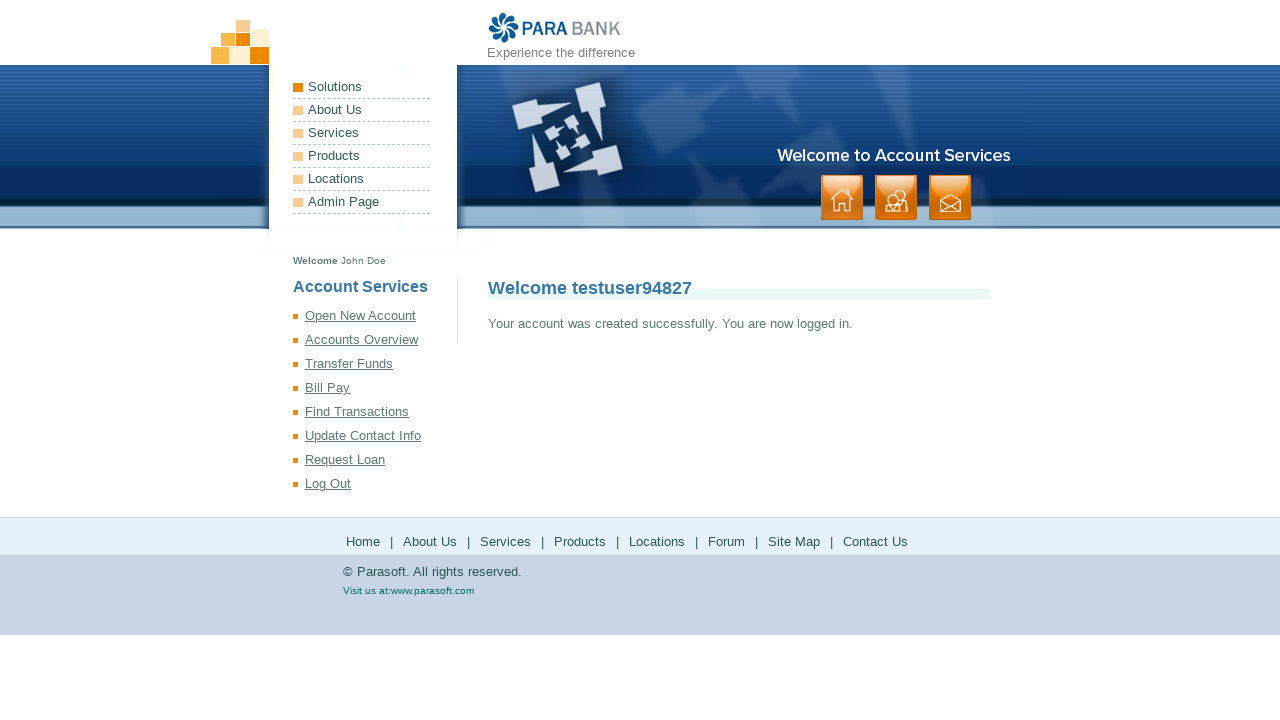